Navigates to the Time and Date world clock page and verifies that the world clock table with time data is displayed and accessible

Starting URL: https://www.timeanddate.com/worldclock/

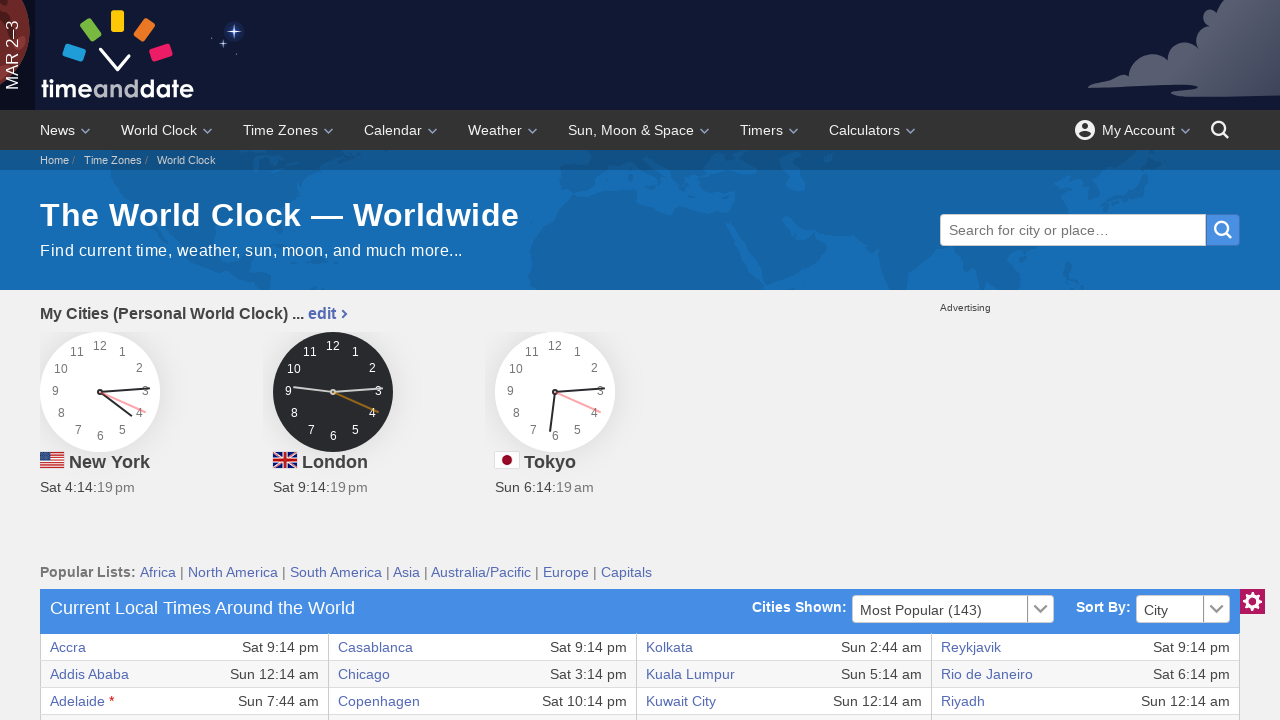

Navigated to Time and Date world clock page
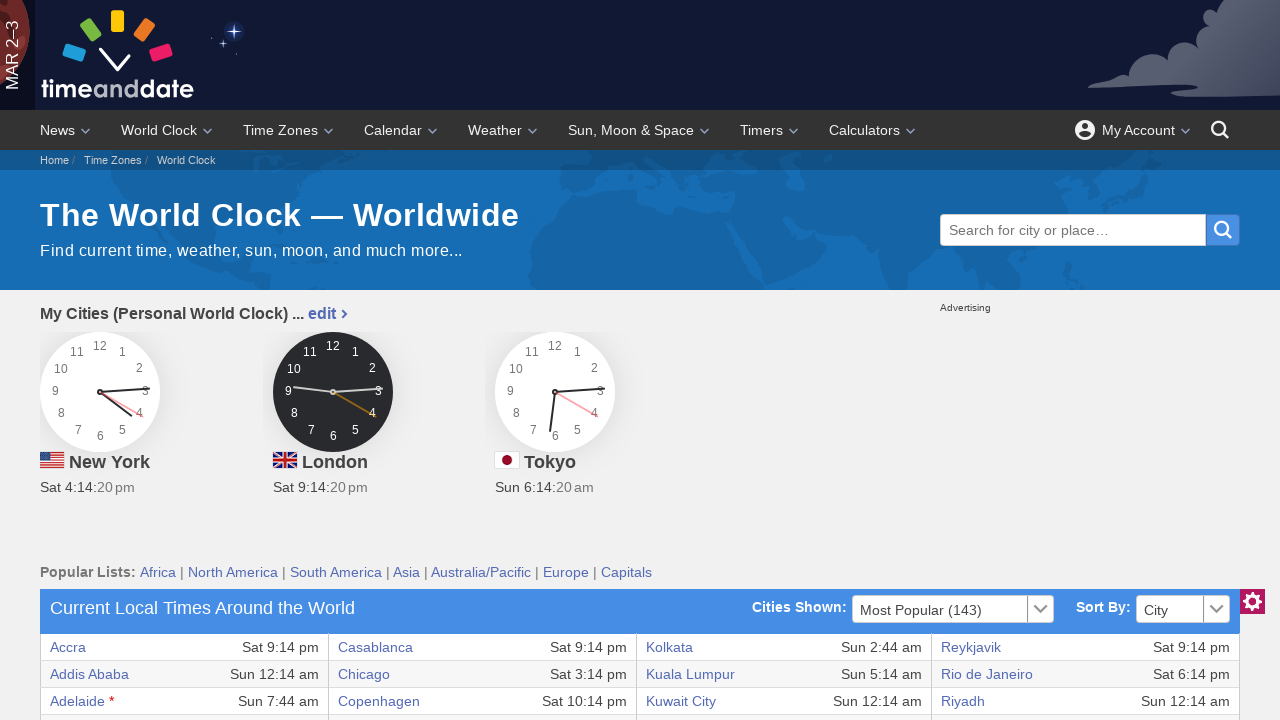

World clock table first row loaded
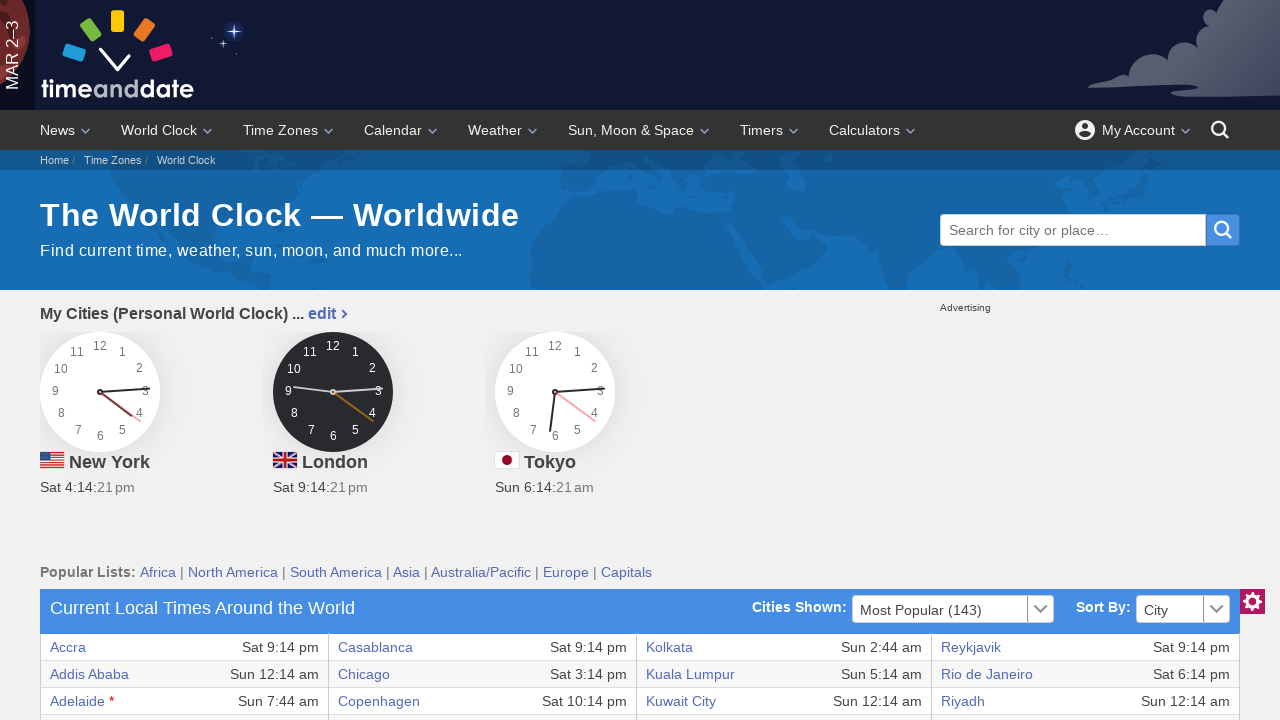

Verified table structure with middle row (row 10, column 4) present
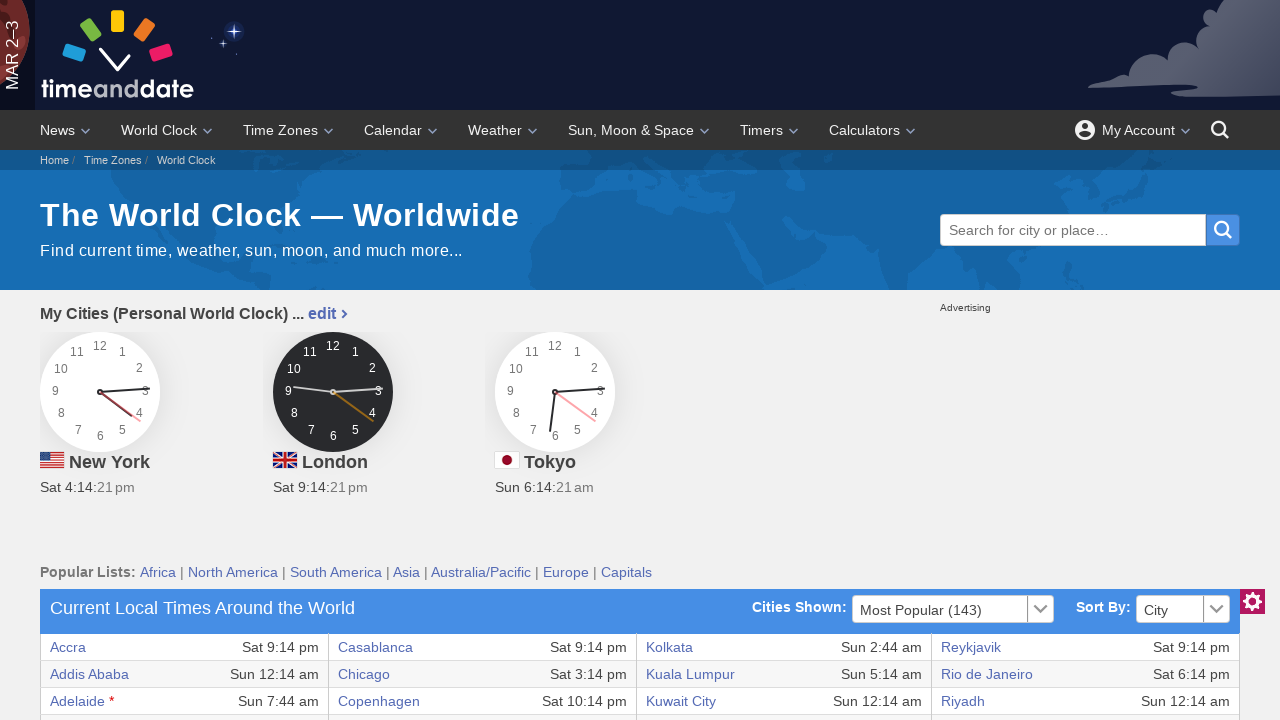

Verified last expected row (row 36) exists in world clock table
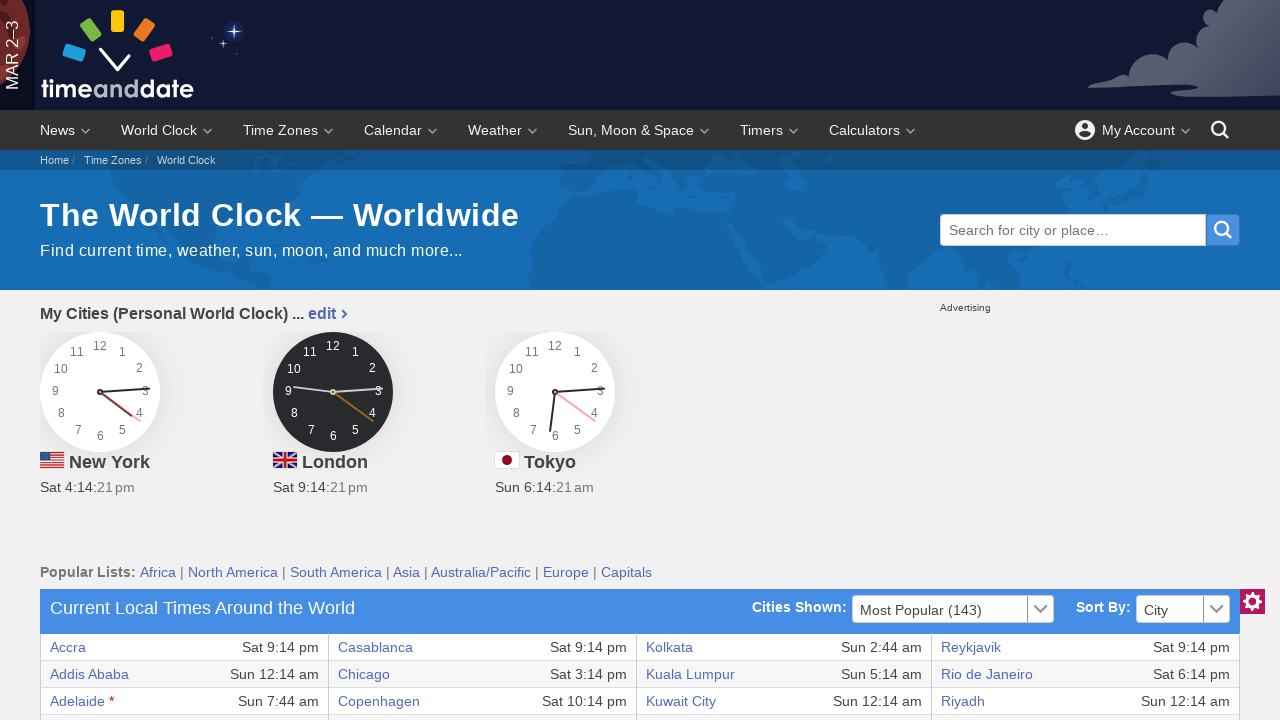

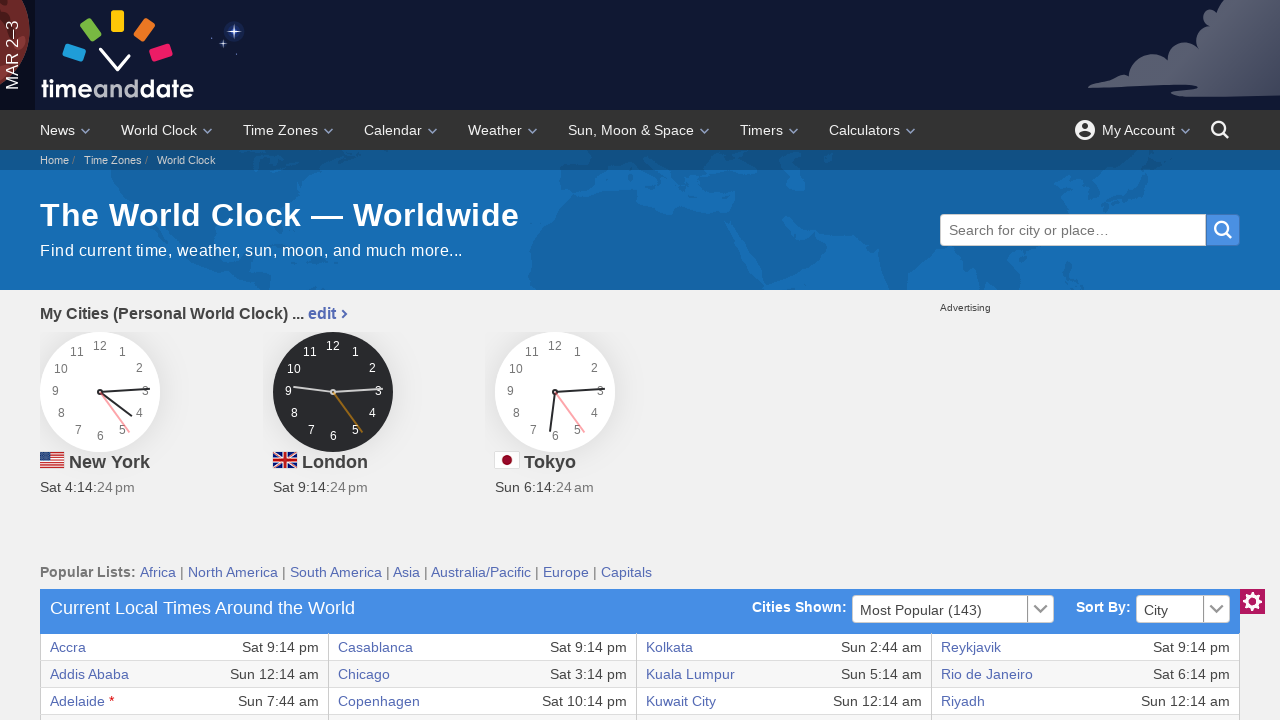